Tests file upload functionality on the-internet.herokuapp.com by uploading a file and verifying the upload, then navigates to the download page and clicks a download link.

Starting URL: https://the-internet.herokuapp.com/upload

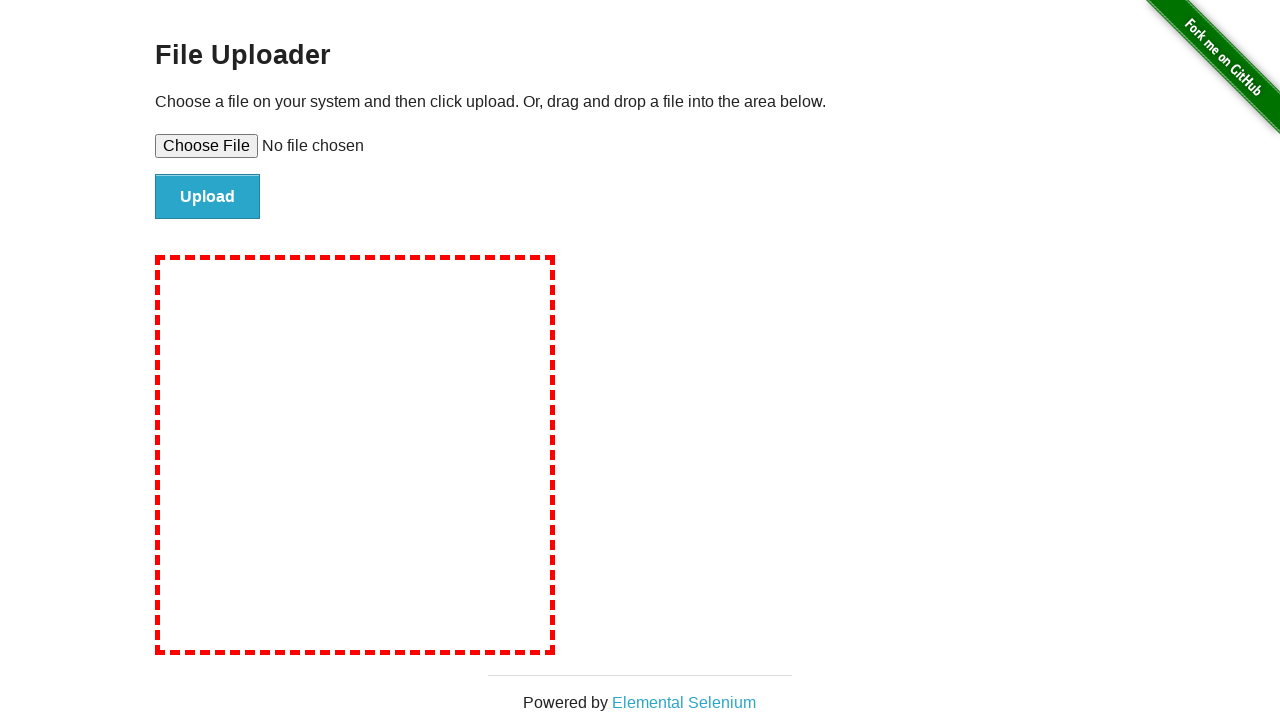

Created temporary test file for upload
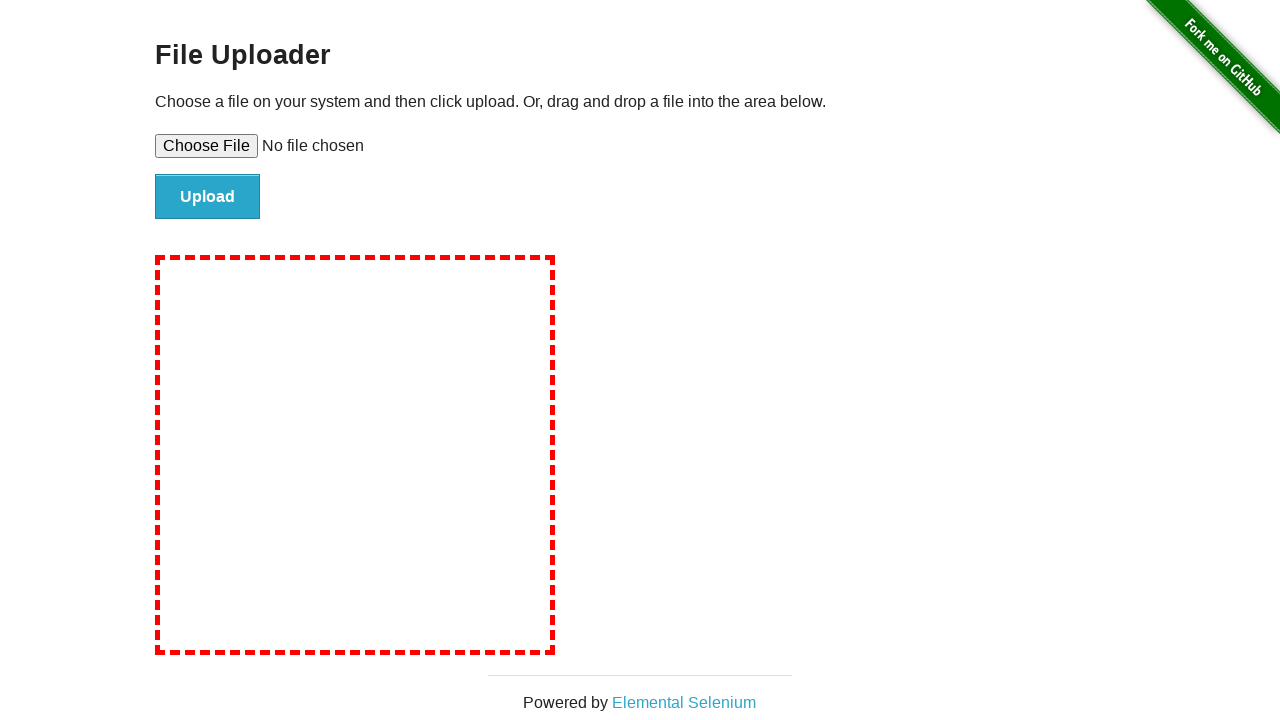

Set input file for upload using file input element
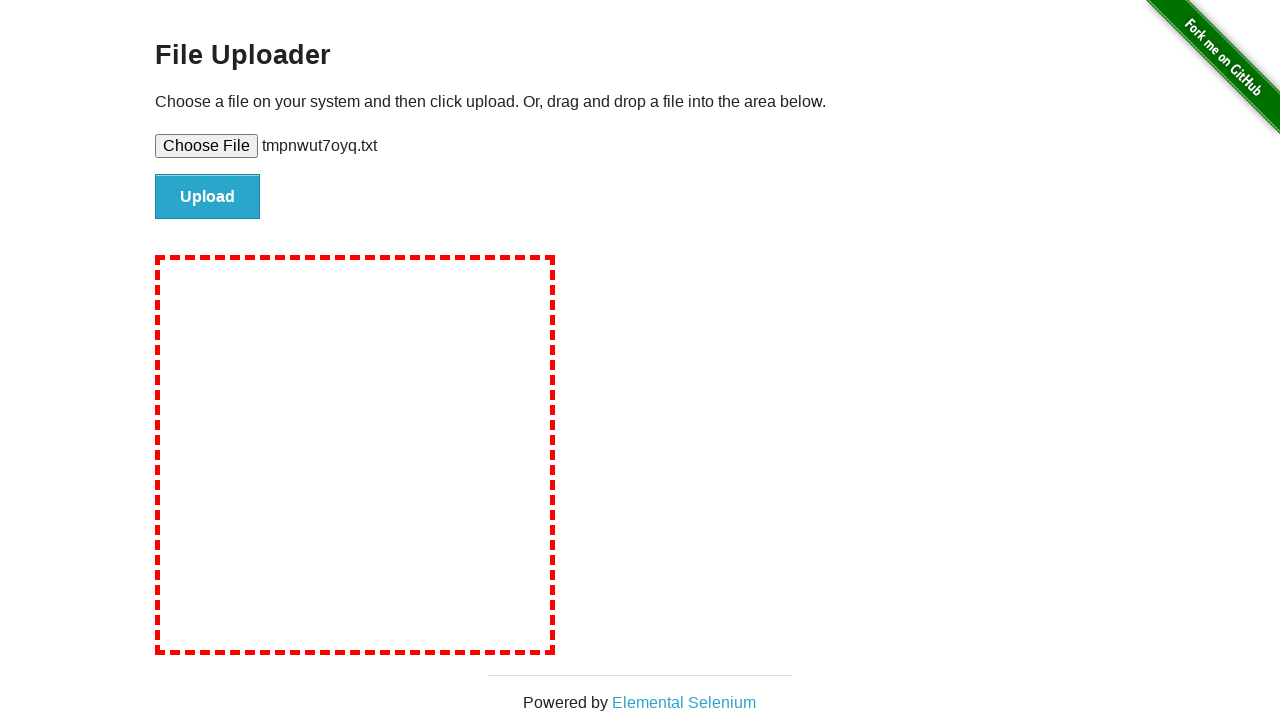

Clicked upload button to submit file at (208, 197) on input#file-submit
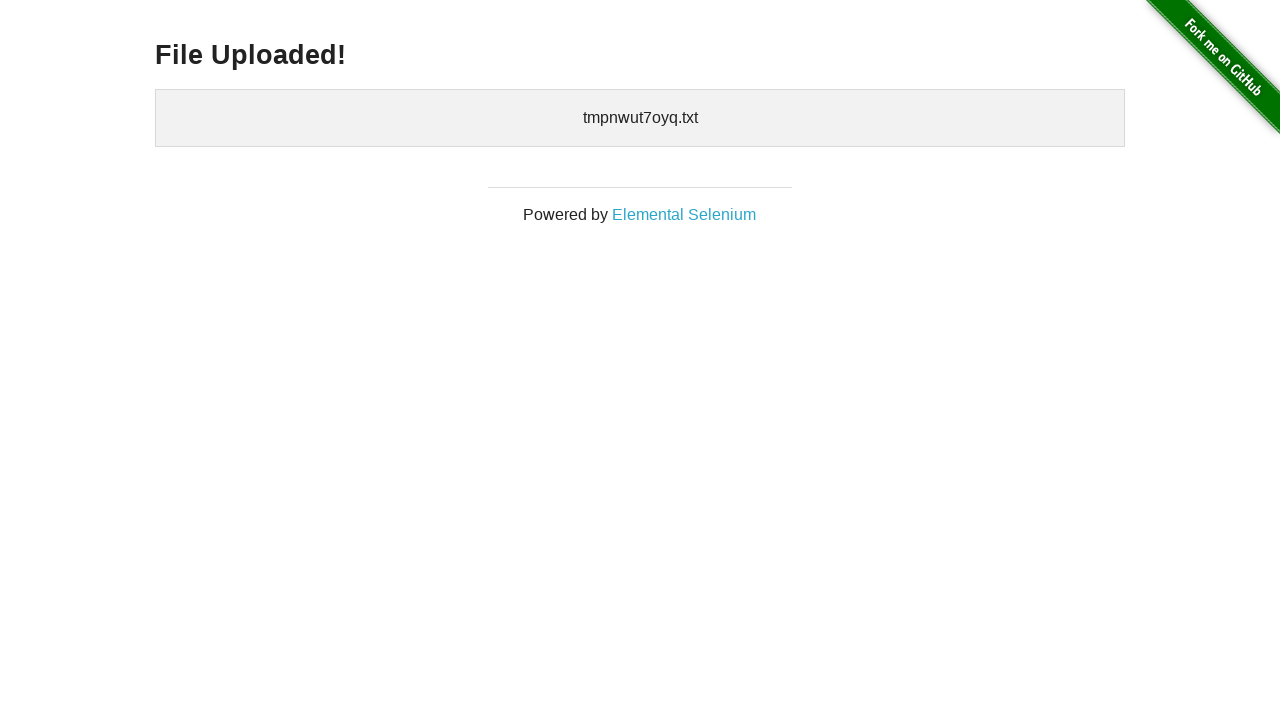

File upload confirmation appeared
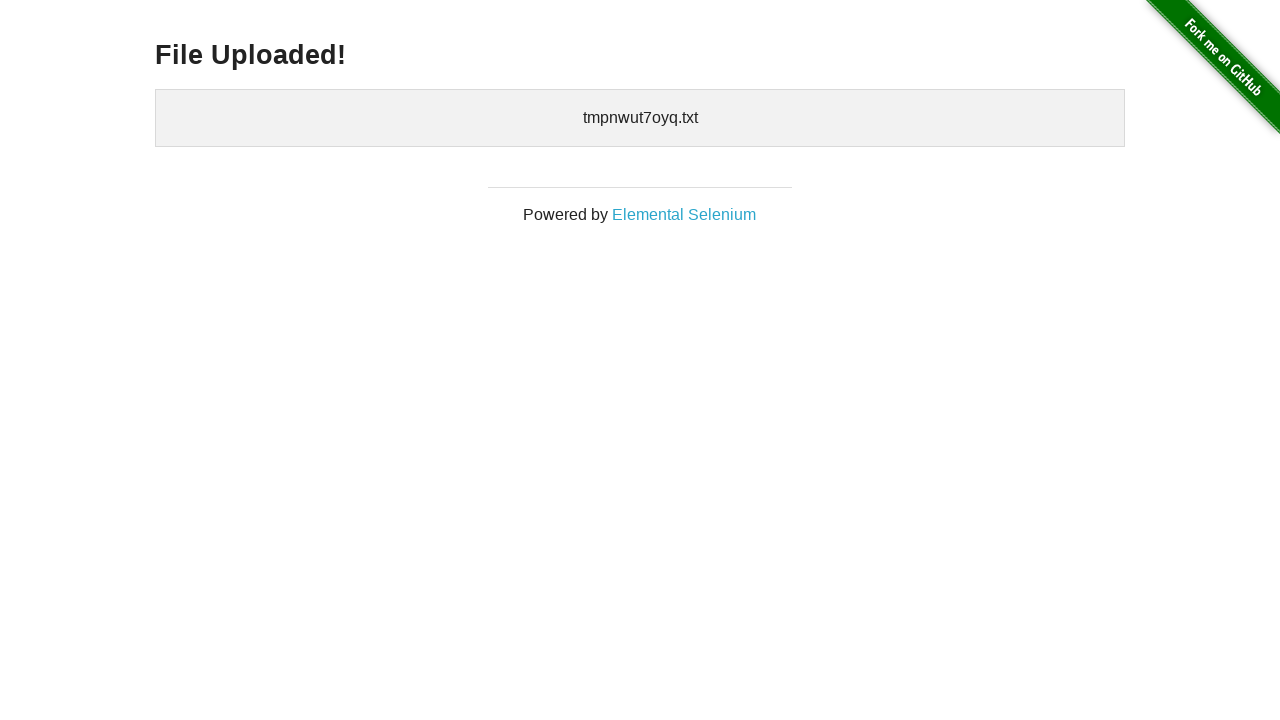

Navigated to download page
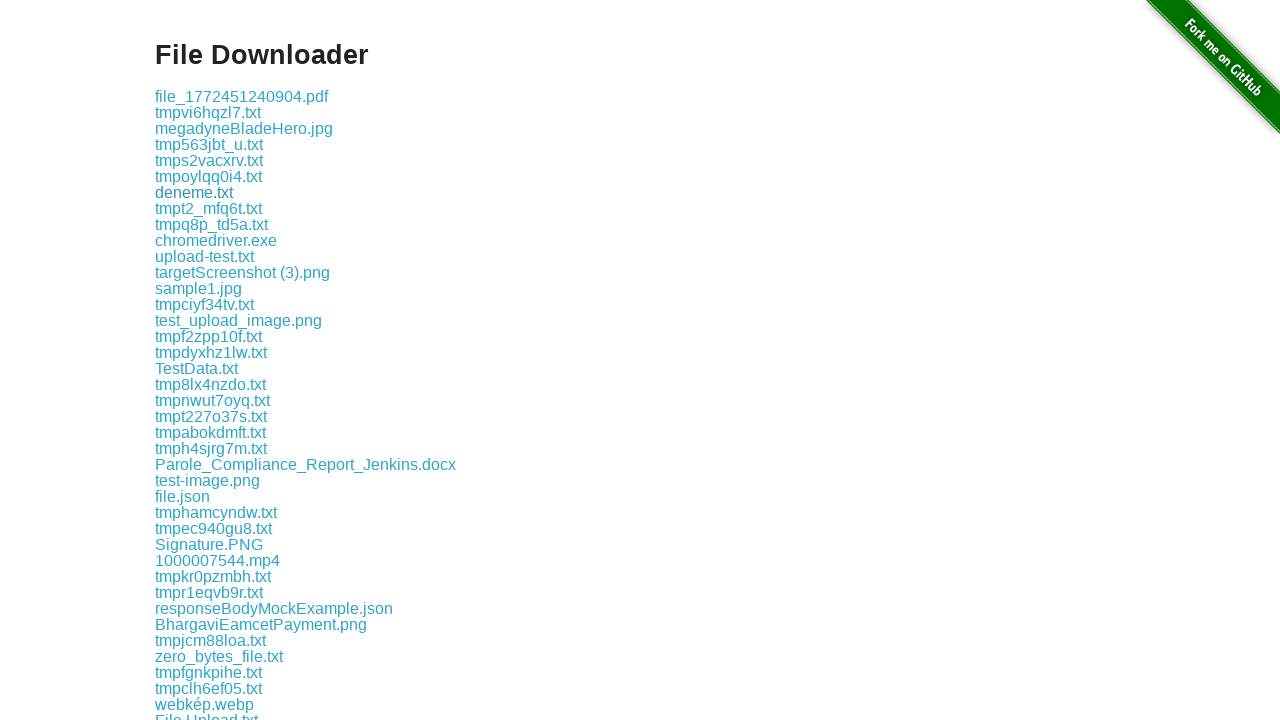

Download links loaded and are visible
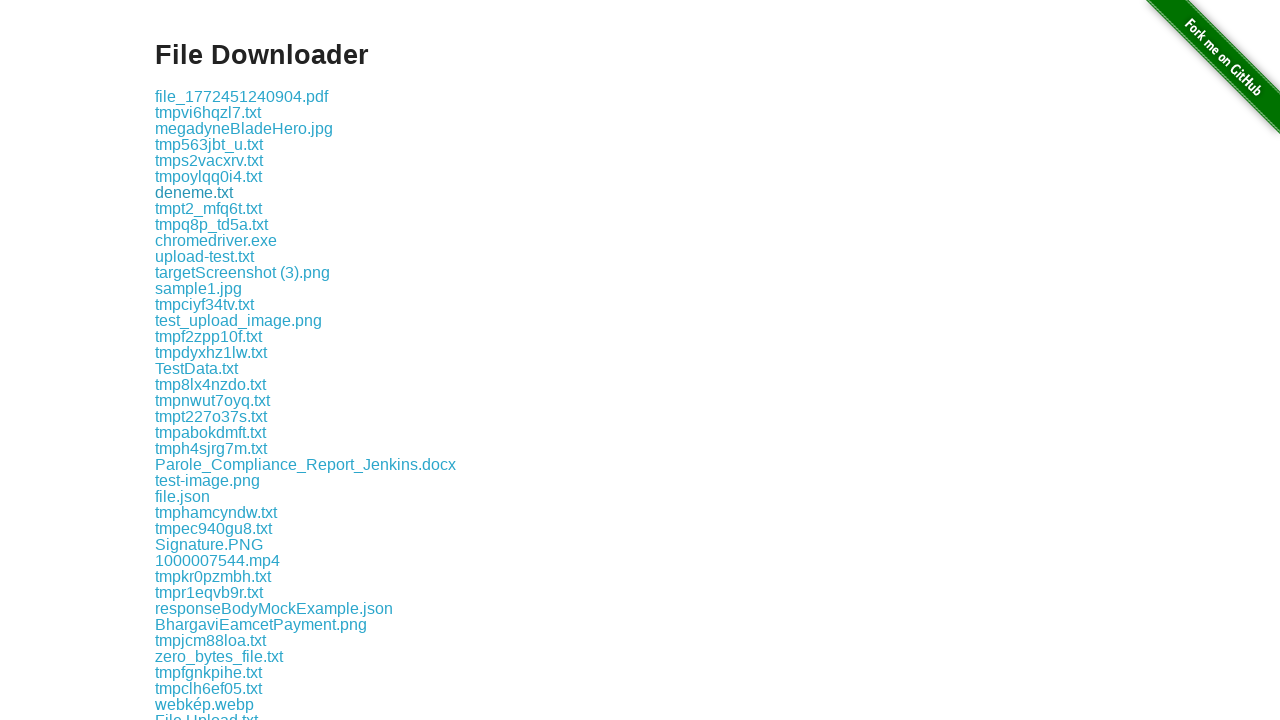

Clicked on first available download link at (242, 96) on a[href*='download']
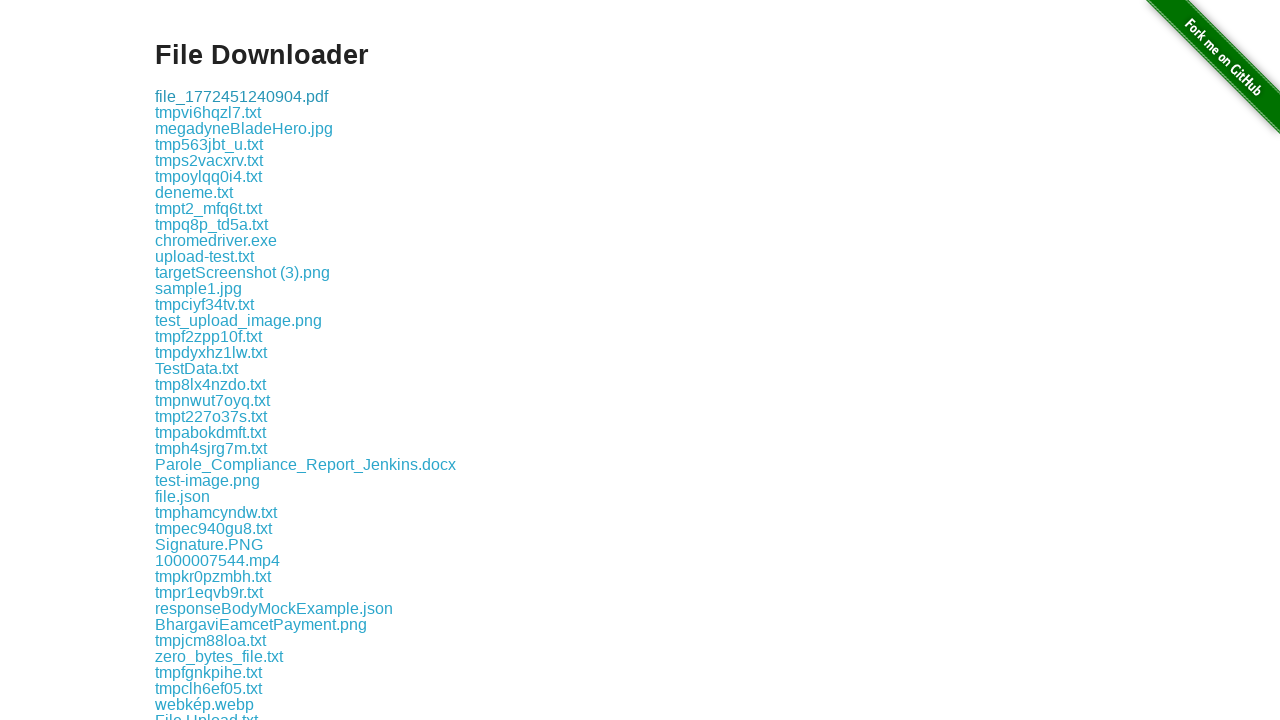

Cleaned up temporary test file
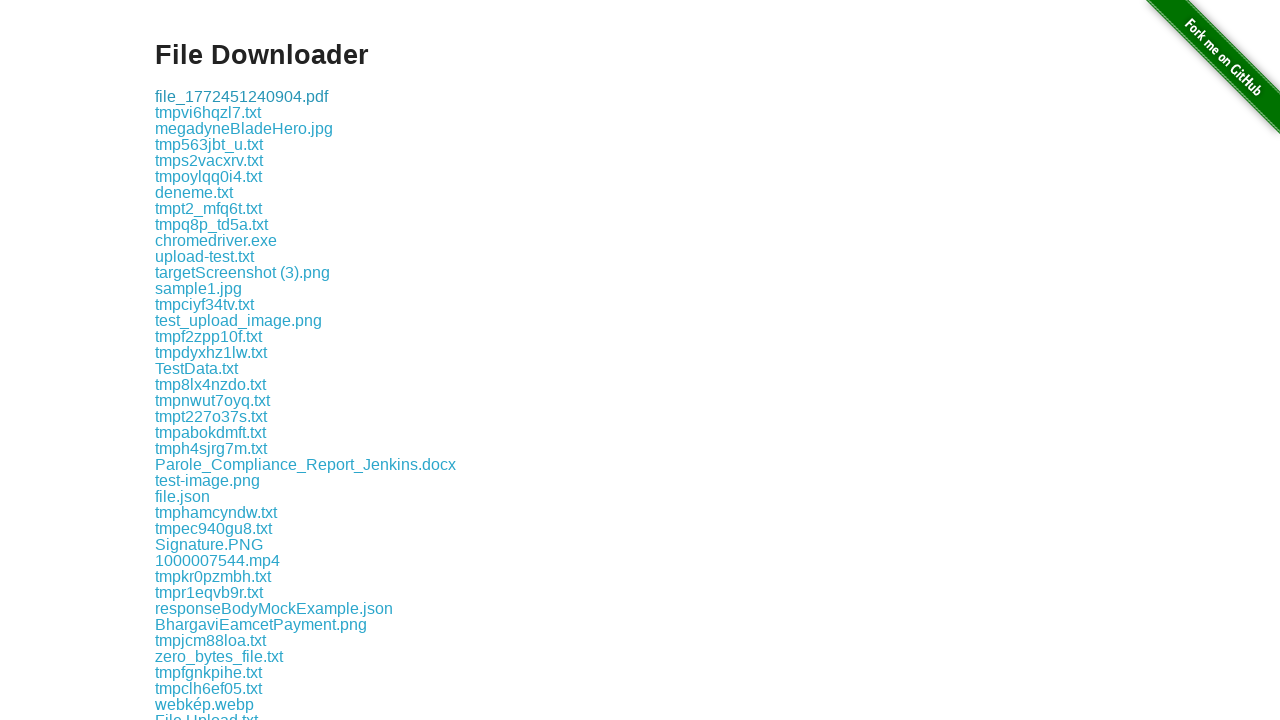

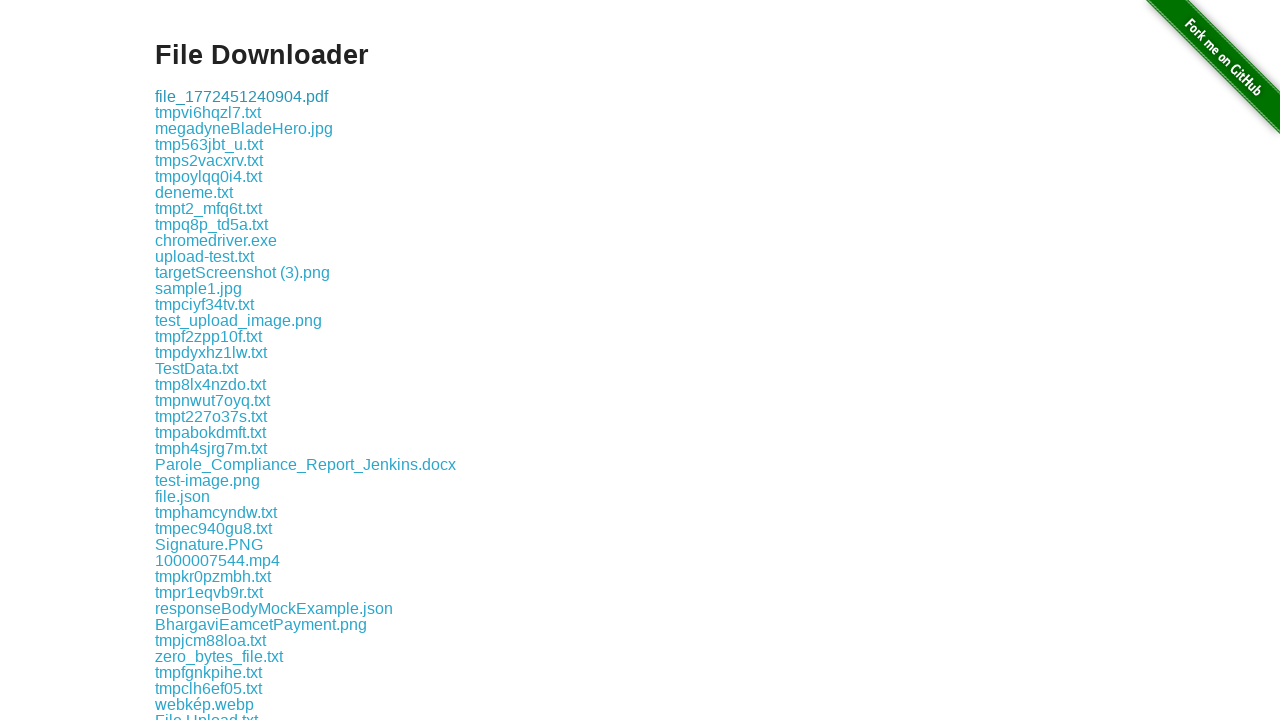